Tests that the Clear completed button displays correct text when there are completed items

Starting URL: https://demo.playwright.dev/todomvc

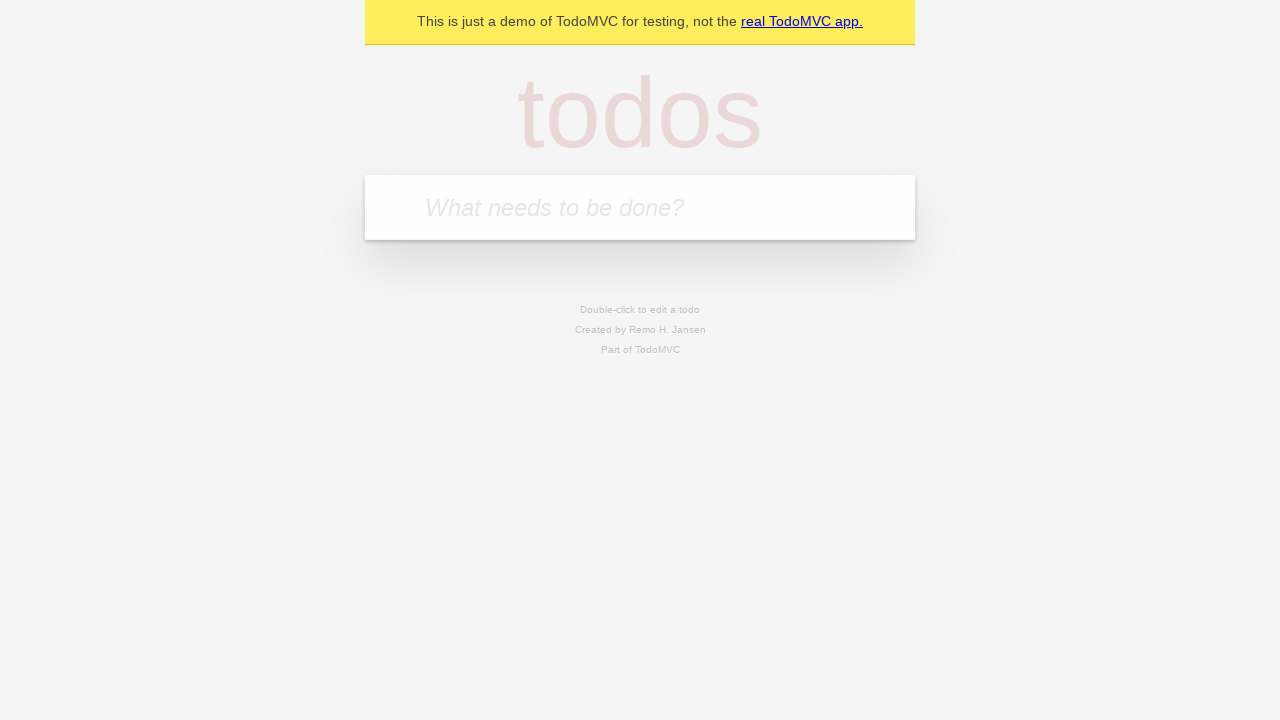

Filled todo input with 'buy some cheese' on internal:attr=[placeholder="What needs to be done?"i]
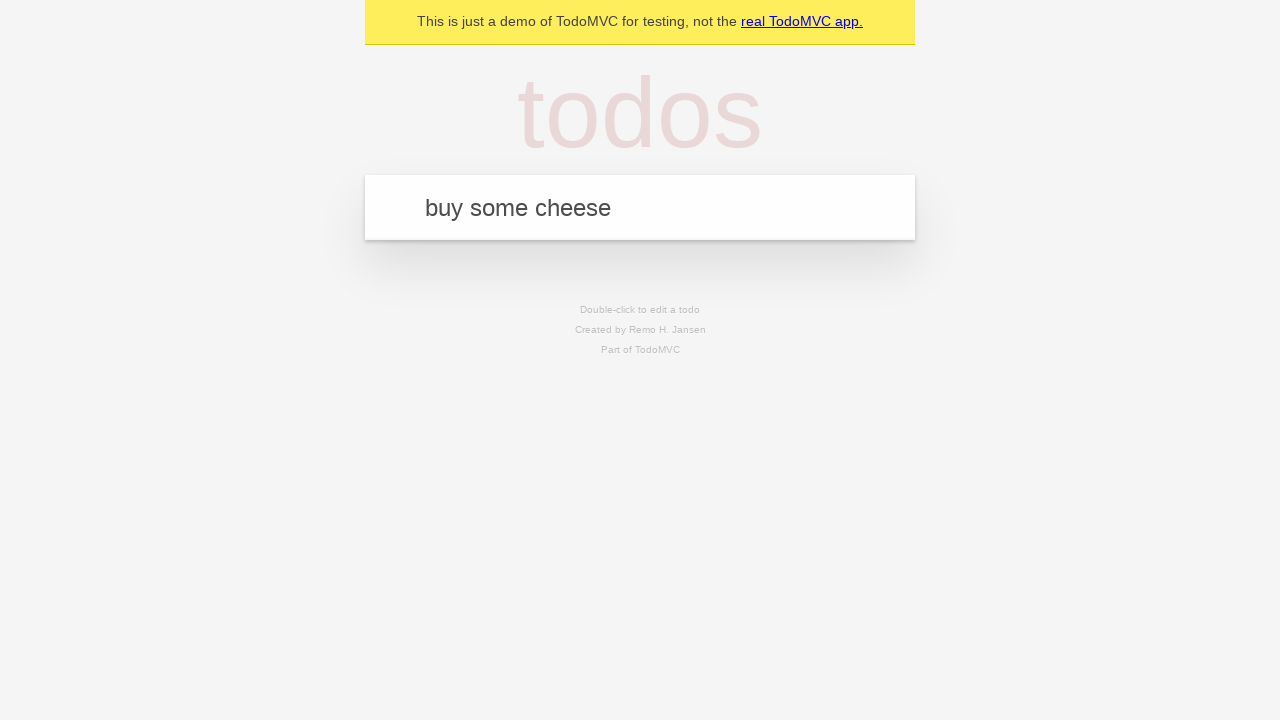

Pressed Enter to create first todo on internal:attr=[placeholder="What needs to be done?"i]
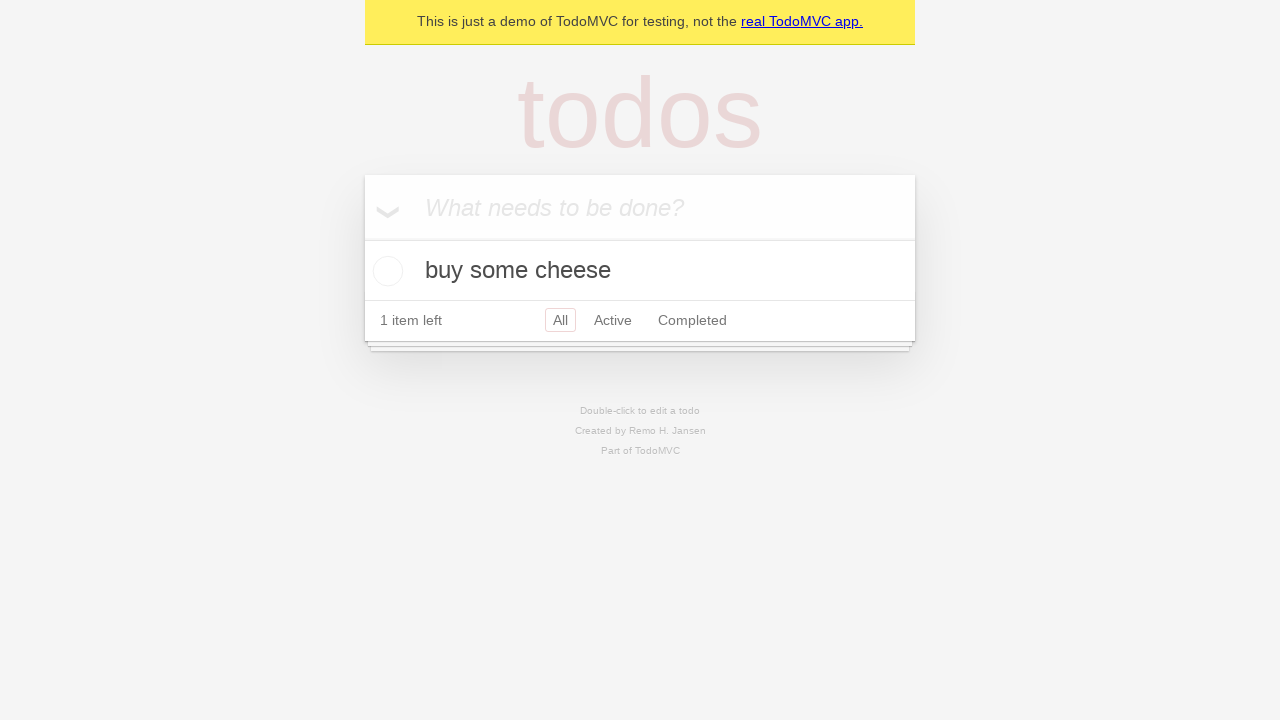

Filled todo input with 'feed the cat' on internal:attr=[placeholder="What needs to be done?"i]
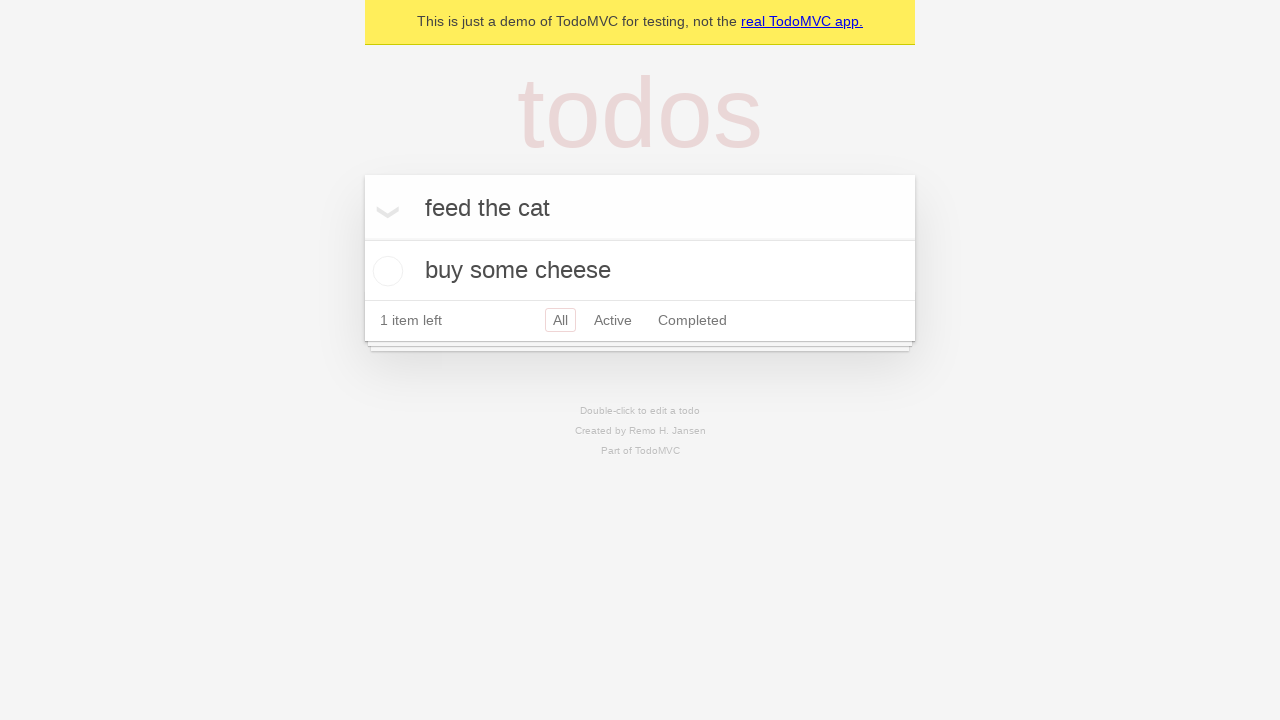

Pressed Enter to create second todo on internal:attr=[placeholder="What needs to be done?"i]
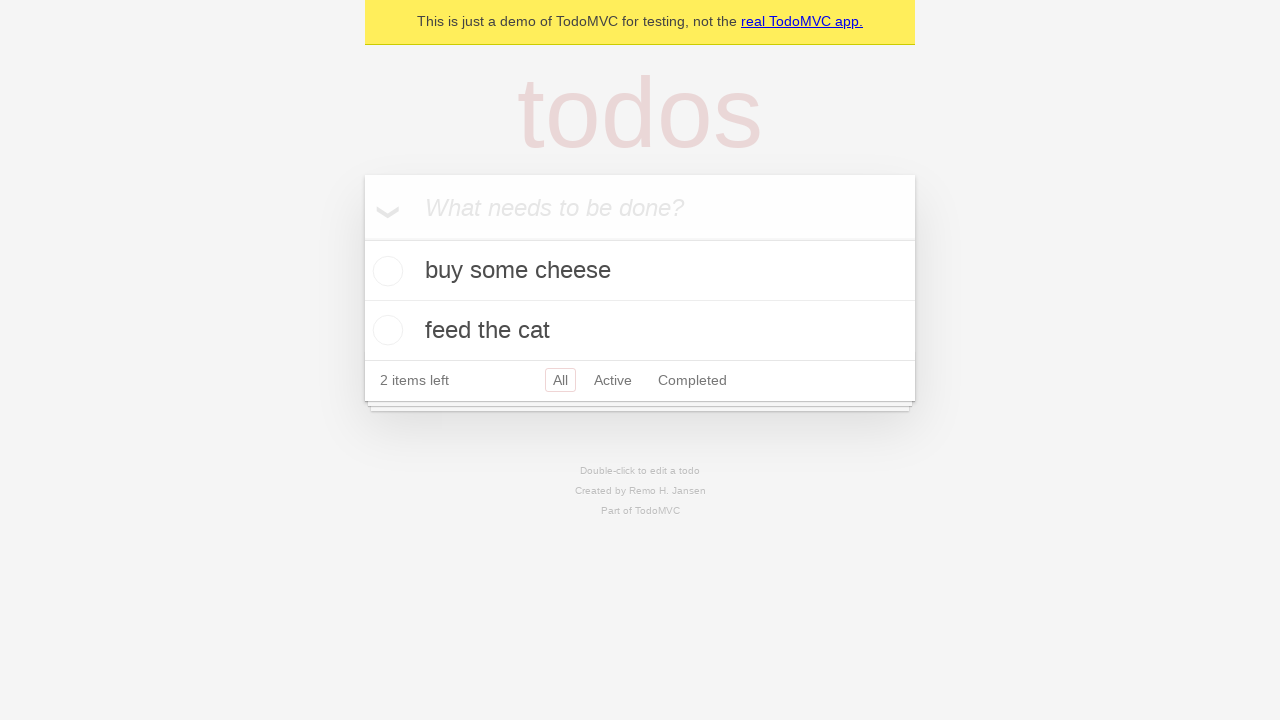

Filled todo input with 'book a doctors appointment' on internal:attr=[placeholder="What needs to be done?"i]
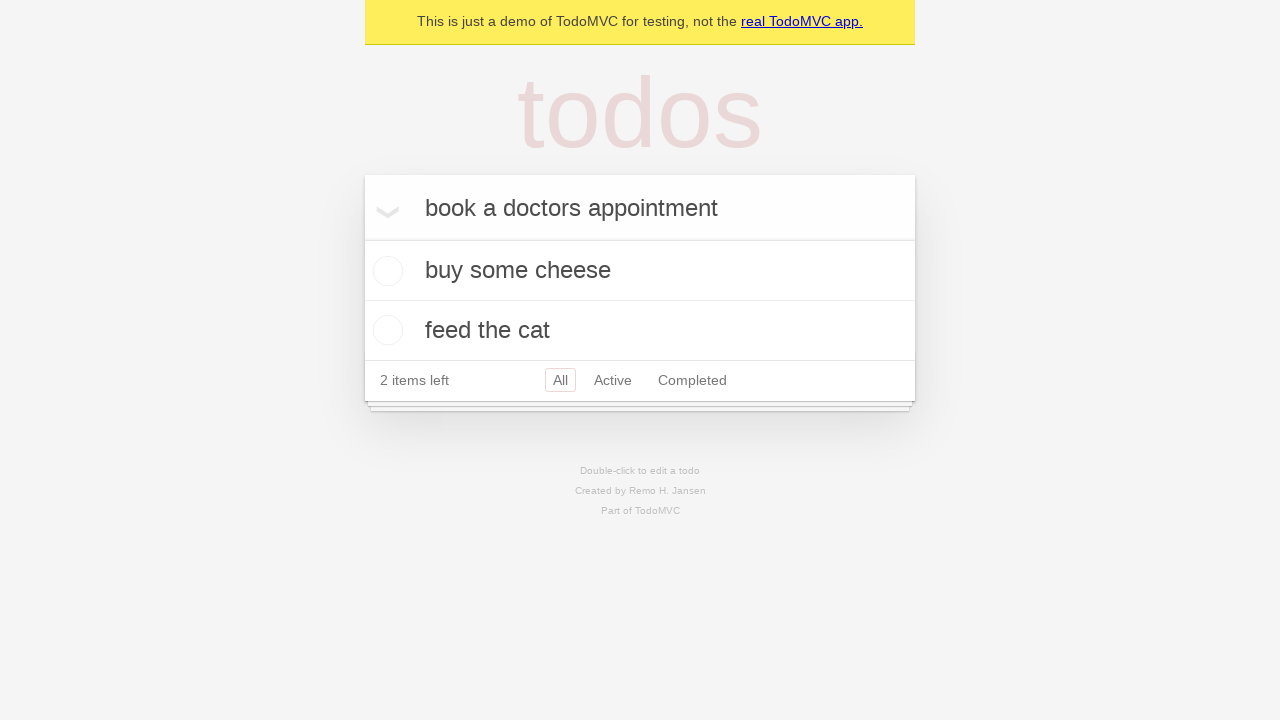

Pressed Enter to create third todo on internal:attr=[placeholder="What needs to be done?"i]
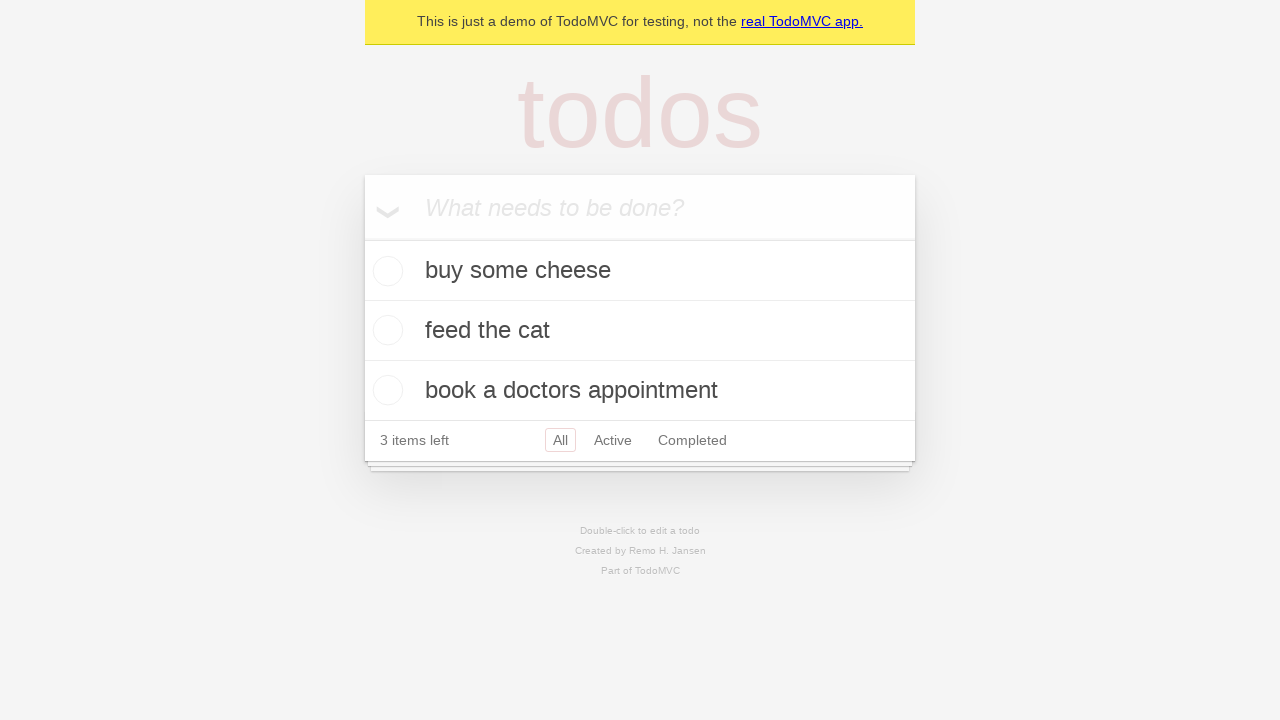

Waited for all 3 todos to be created
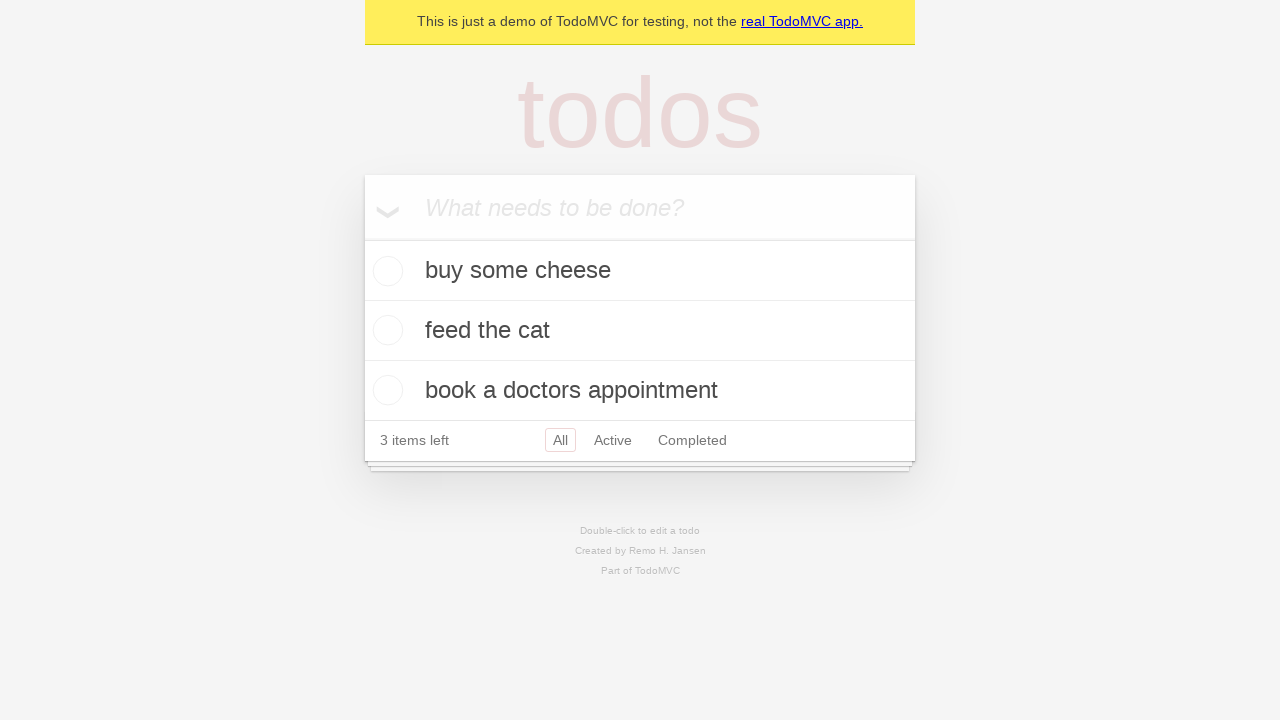

Checked the first todo item as completed at (385, 271) on .todo-list li .toggle >> nth=0
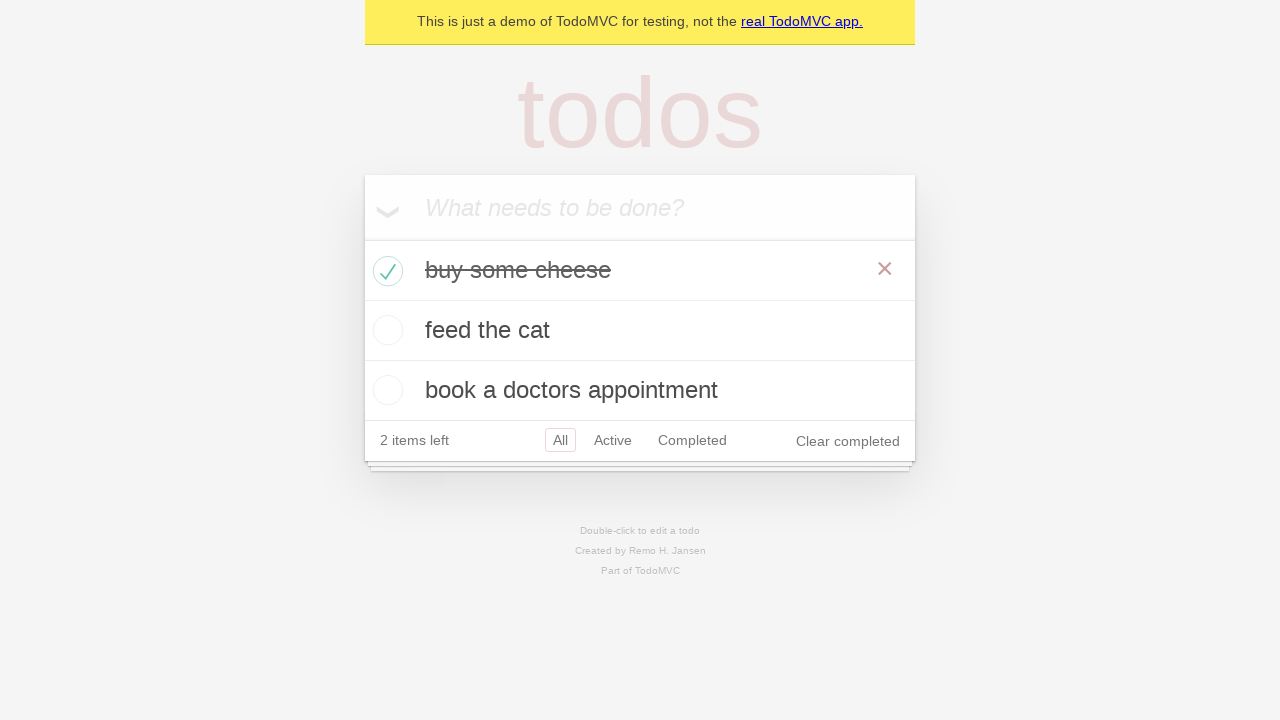

Clear completed button appeared on the page
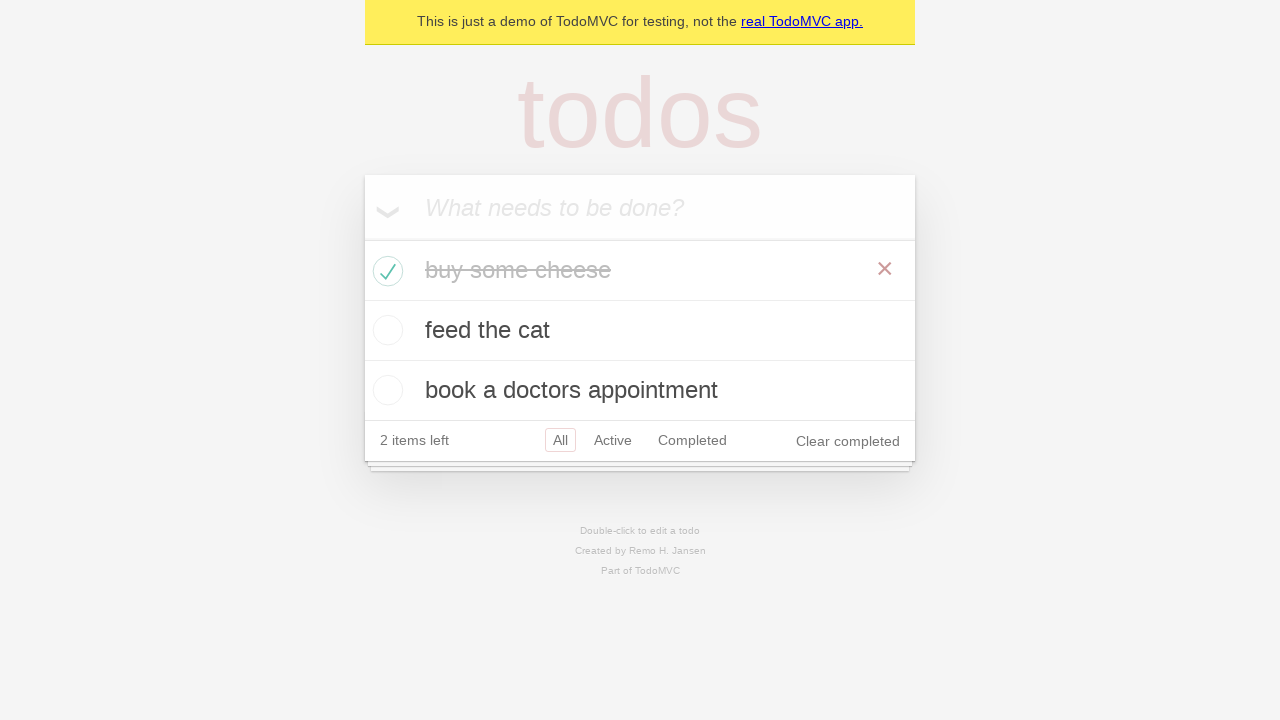

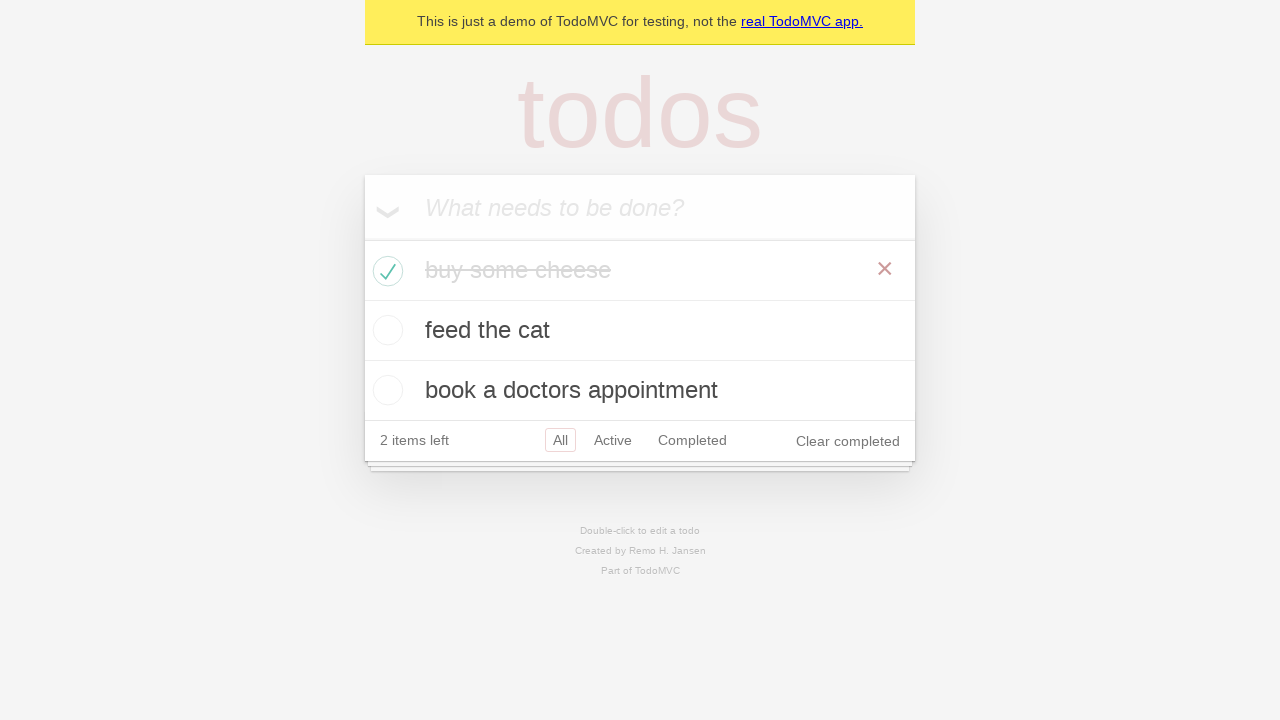